Tests dropdown selection functionality by navigating to a demo booking page and selecting "India" from the country dropdown

Starting URL: https://www.orangehrm.com/en/book-a-free-demo/

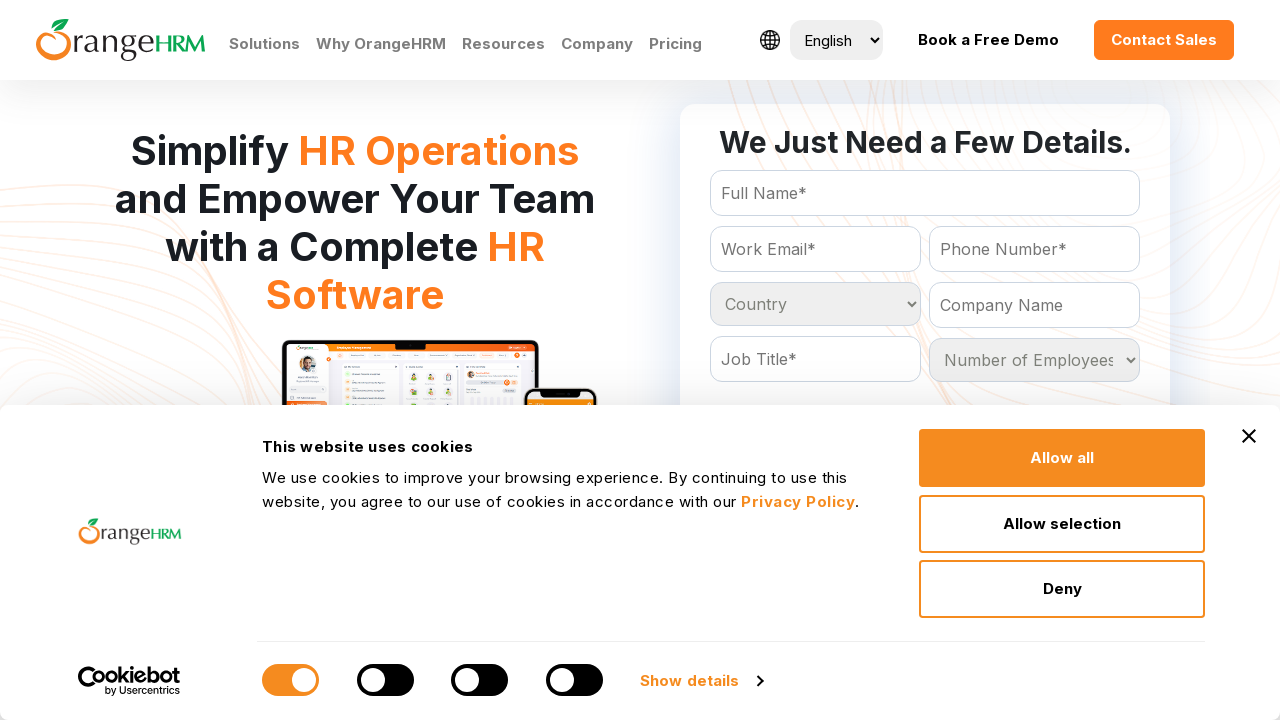

Country dropdown selector became available
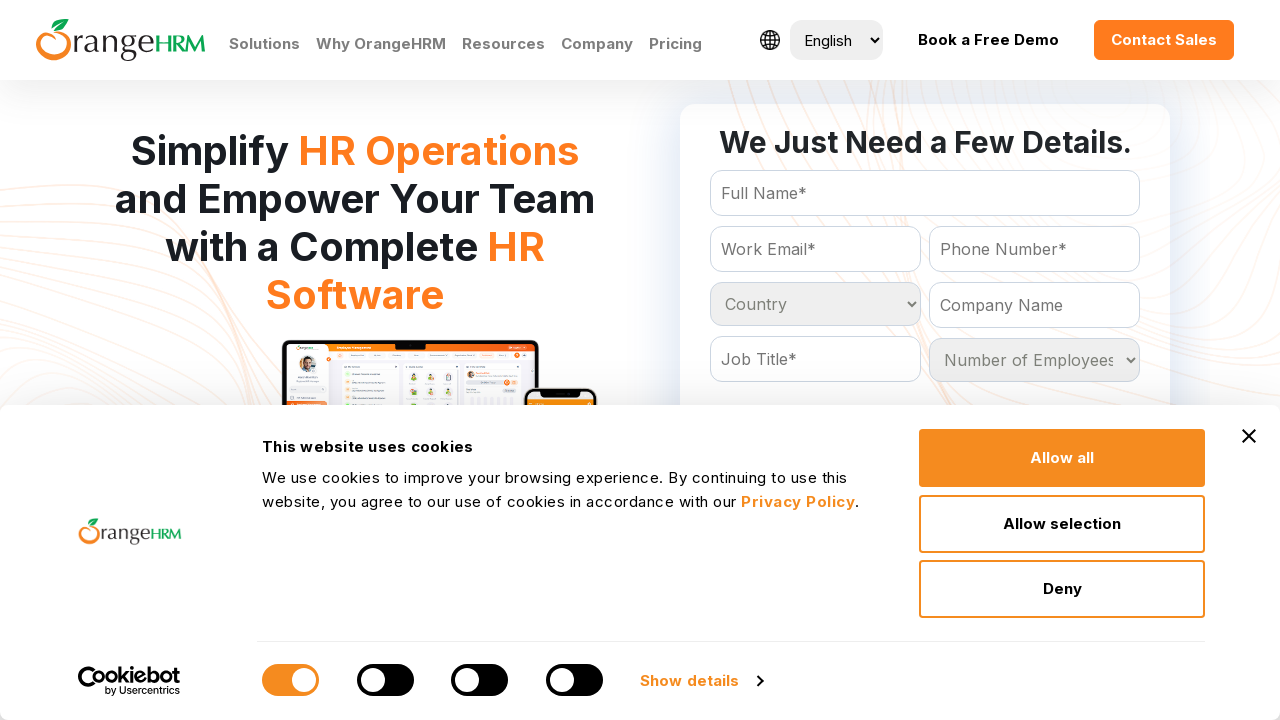

Selected 'India' from the country dropdown on #Form_getForm_Country
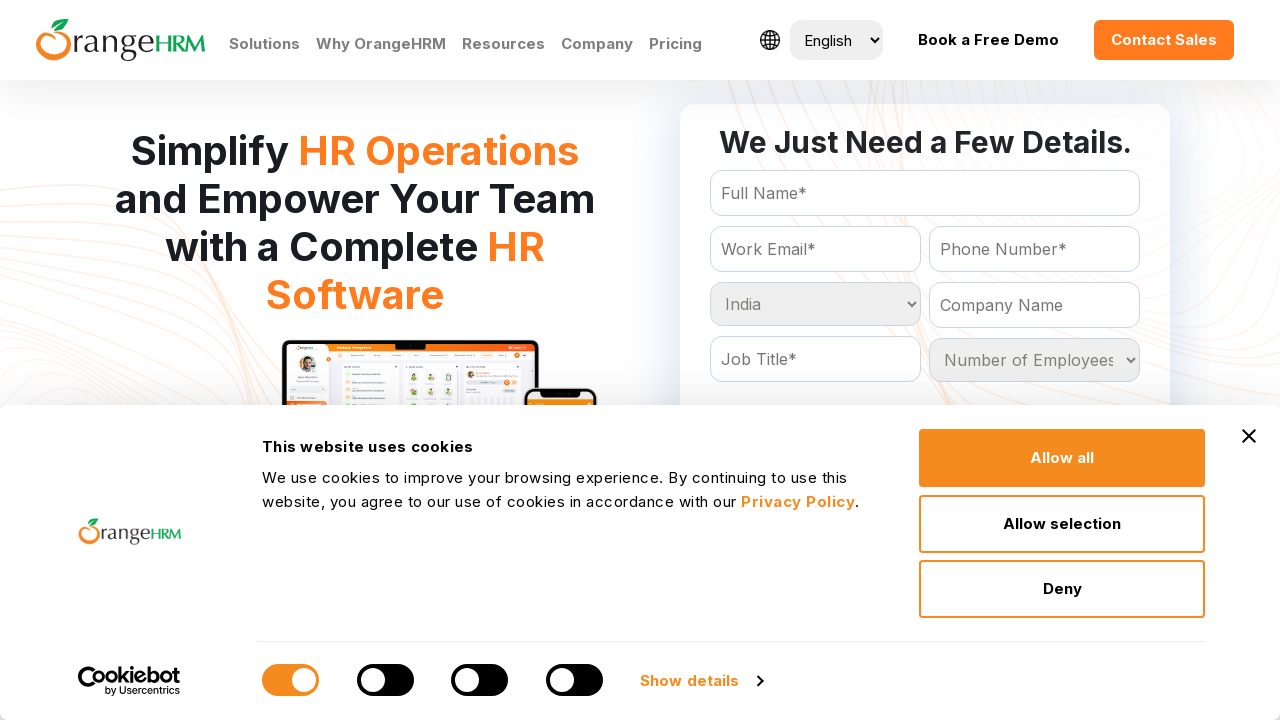

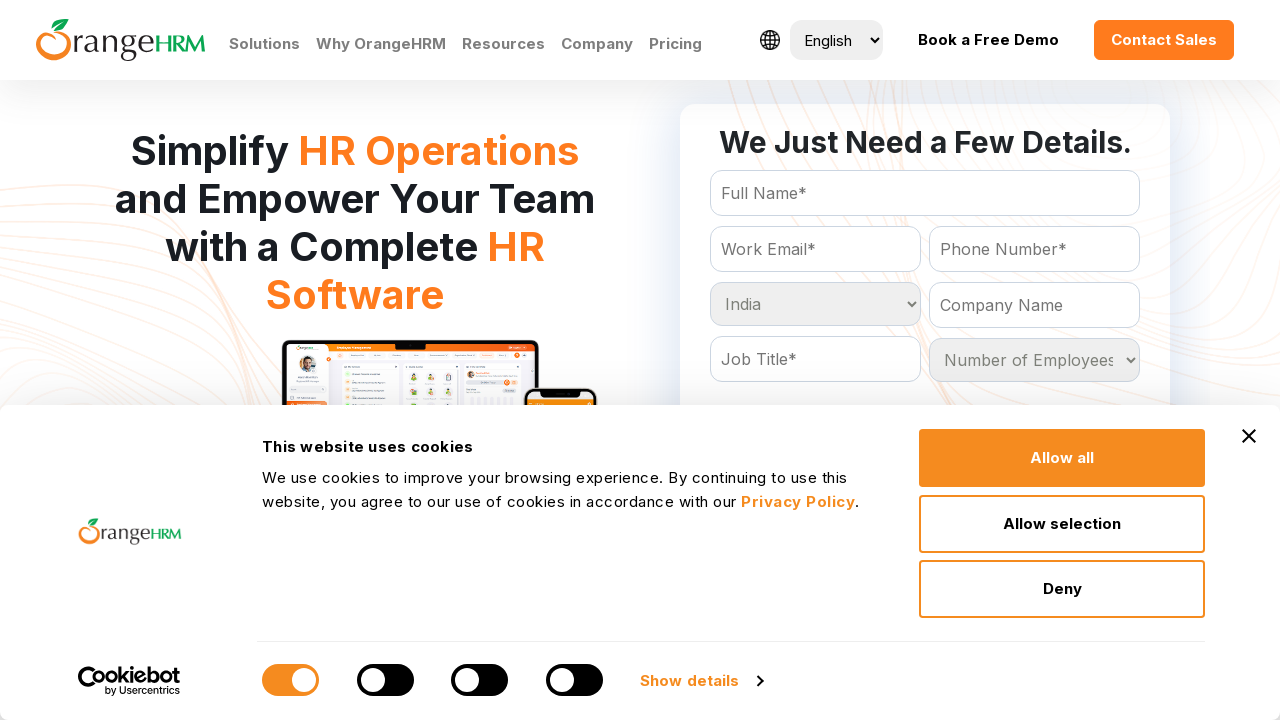